Tests injecting jQuery and jQuery Growl library into a page via JavaScript execution, then displays a notification message using the Growl plugin.

Starting URL: http://the-internet.herokuapp.com

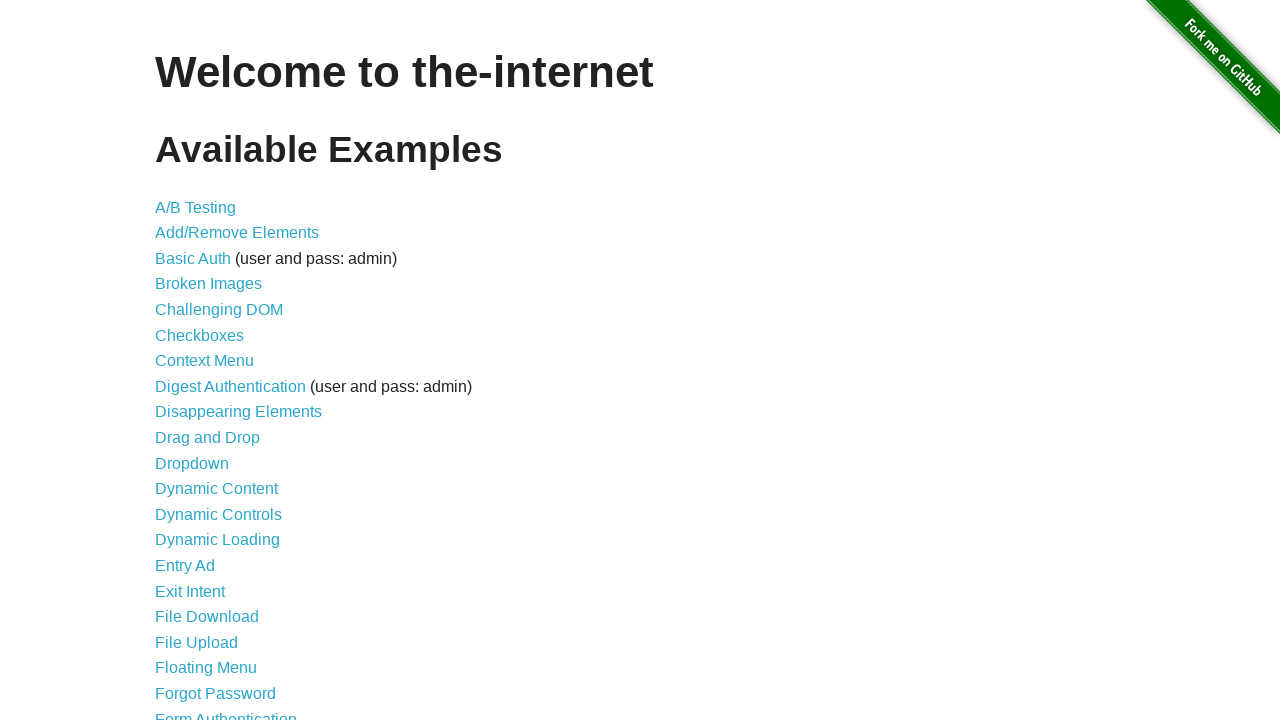

Injected jQuery library into page if not already present
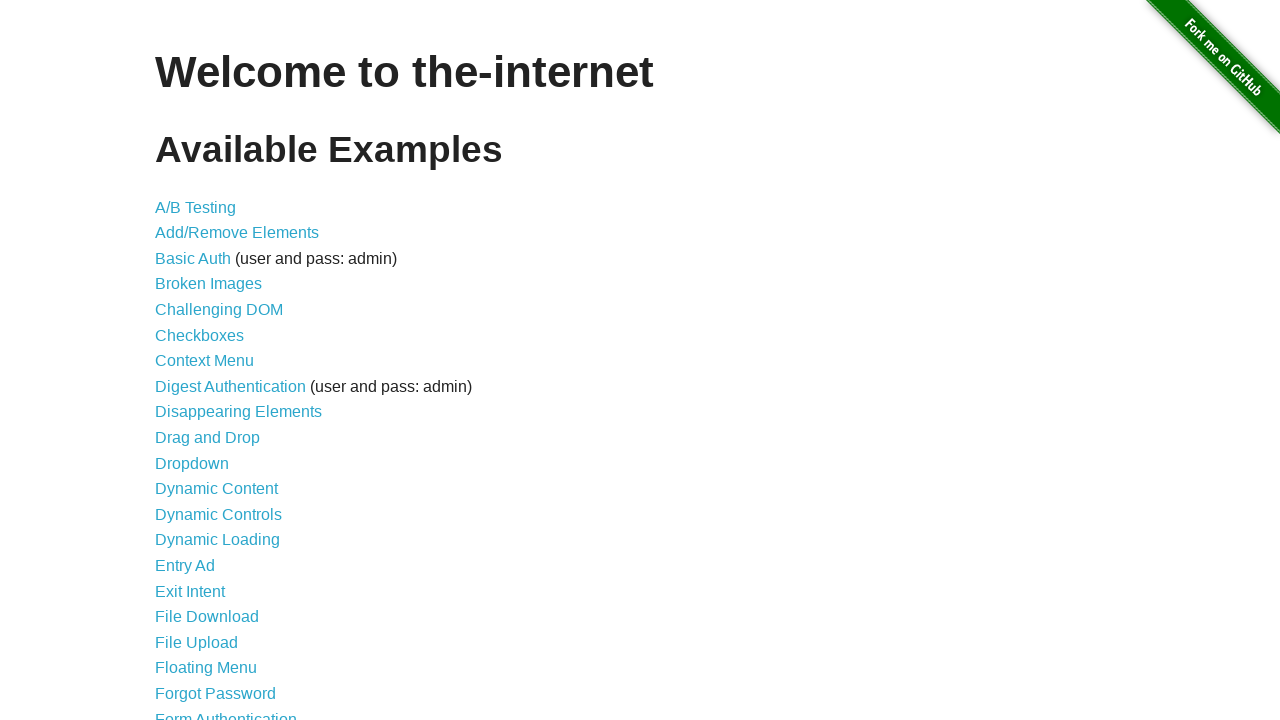

jQuery library loaded and available
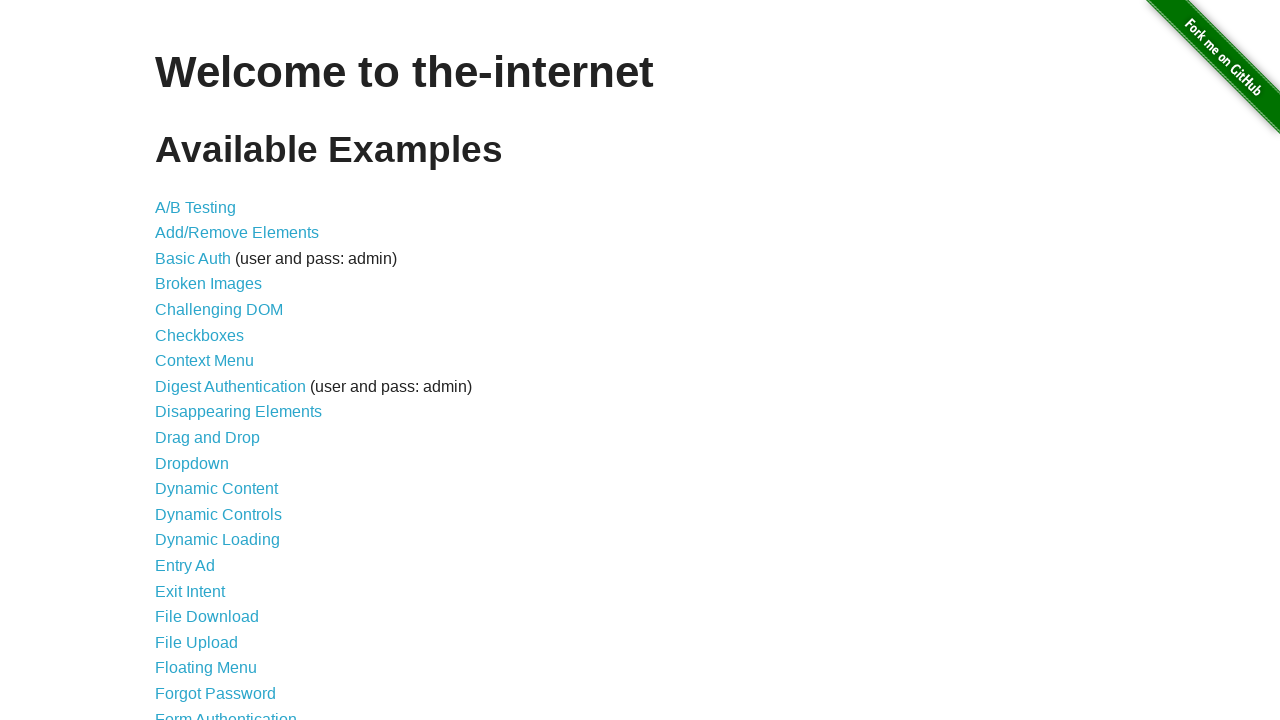

jQuery Growl plugin script injected into page
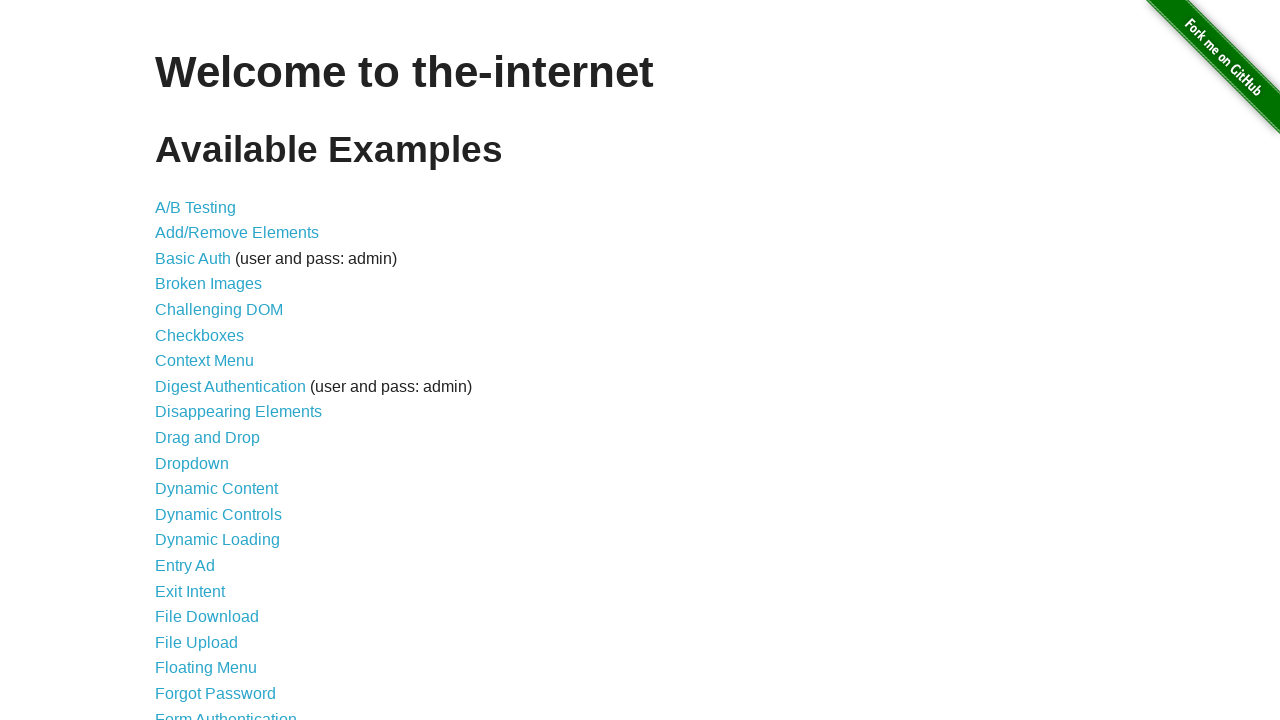

jQuery Growl CSS stylesheet added to page
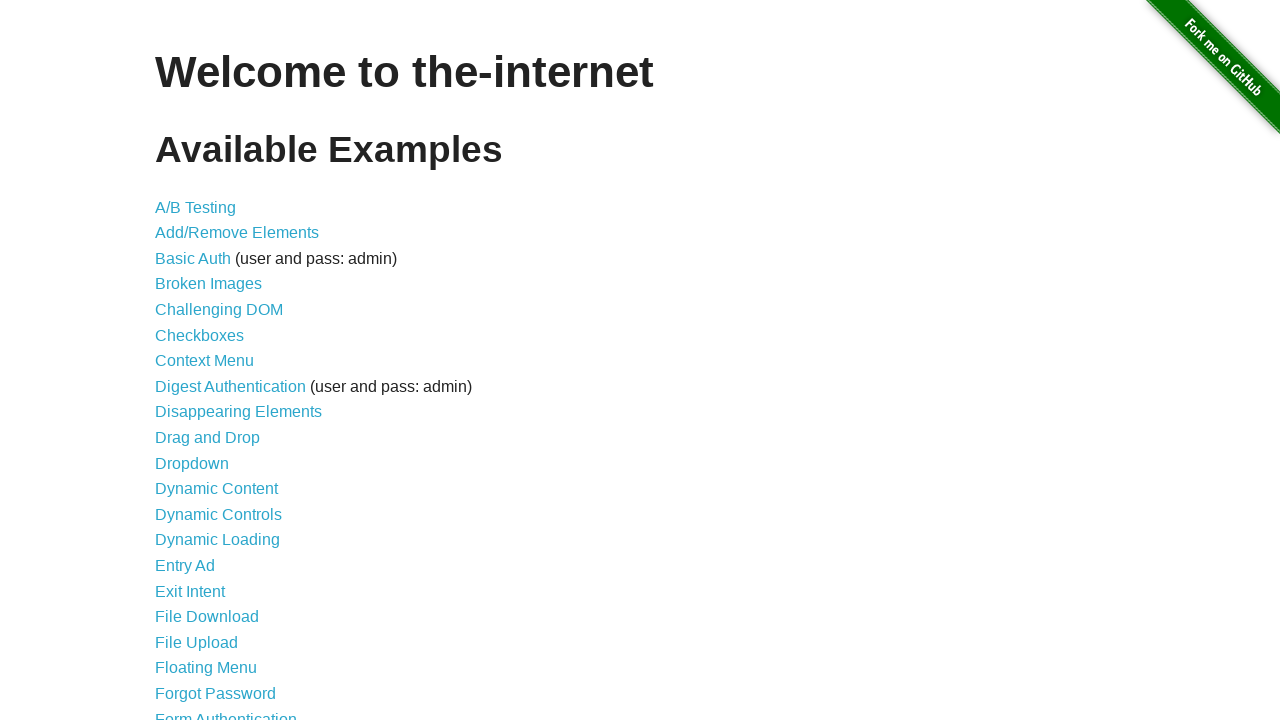

jQuery Growl plugin fully loaded and ready
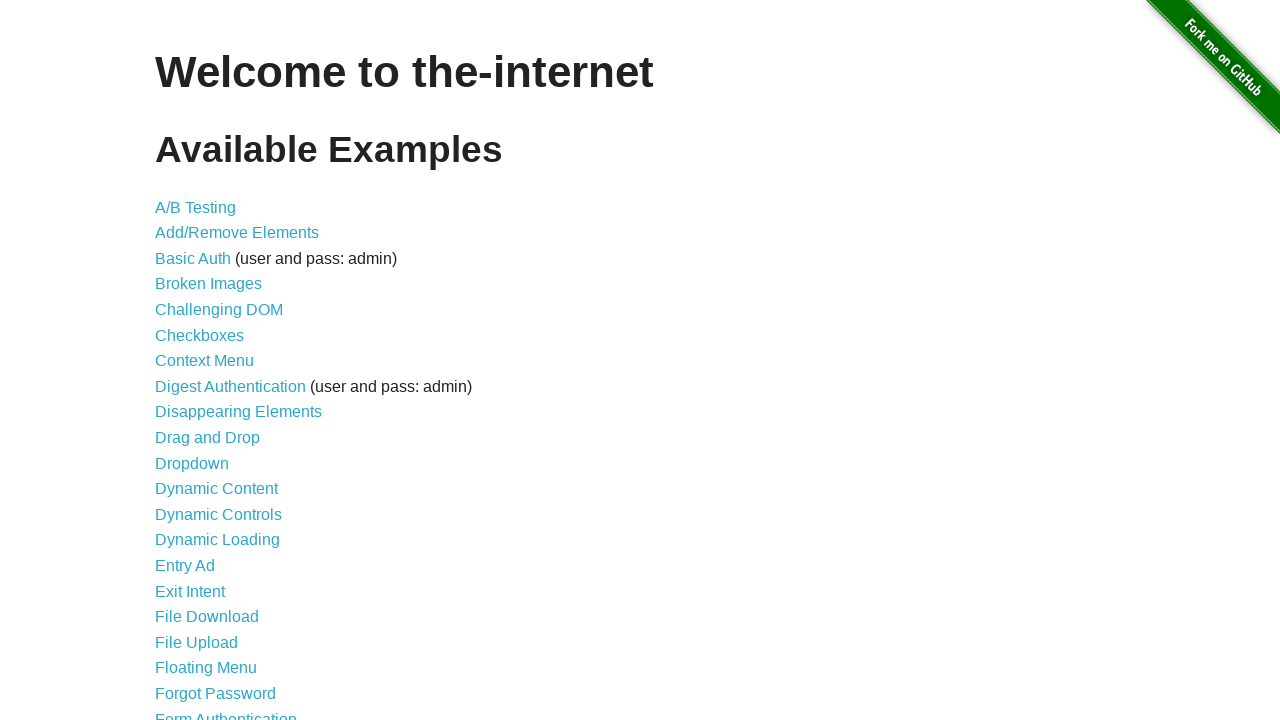

Displayed Growl notification with title 'GET' and message '/'
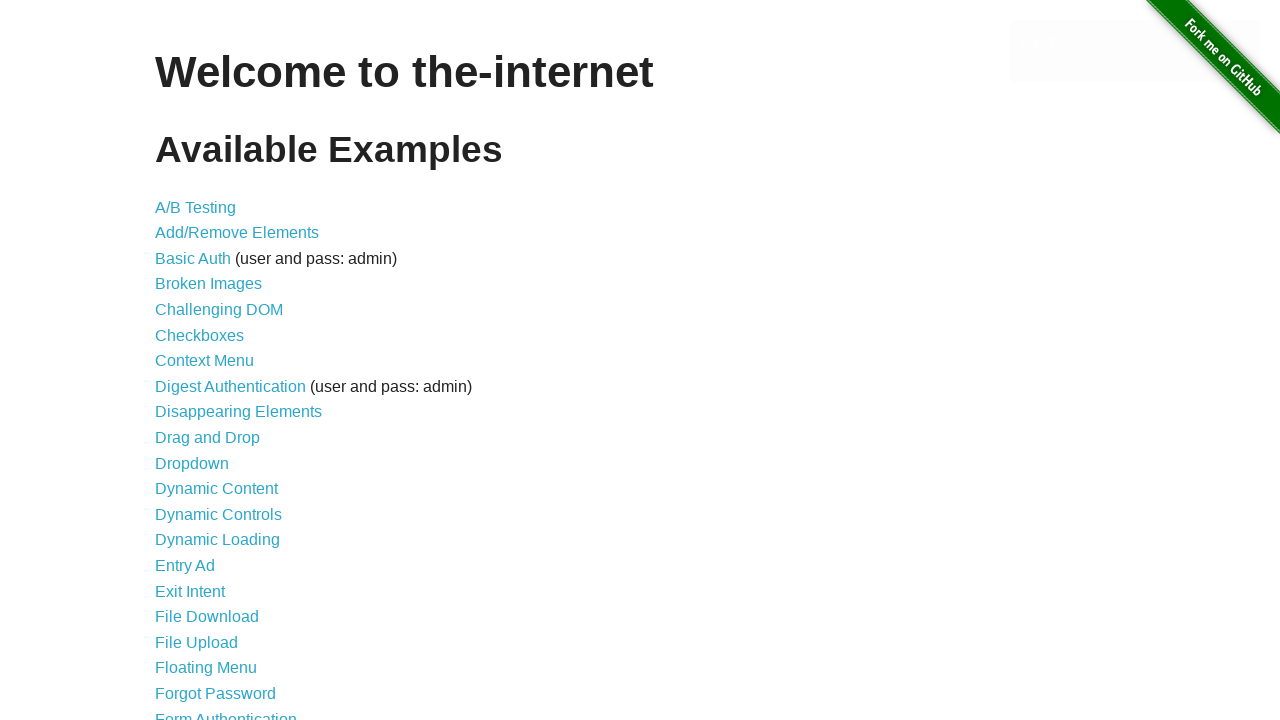

Waited 2 seconds to observe the notification display
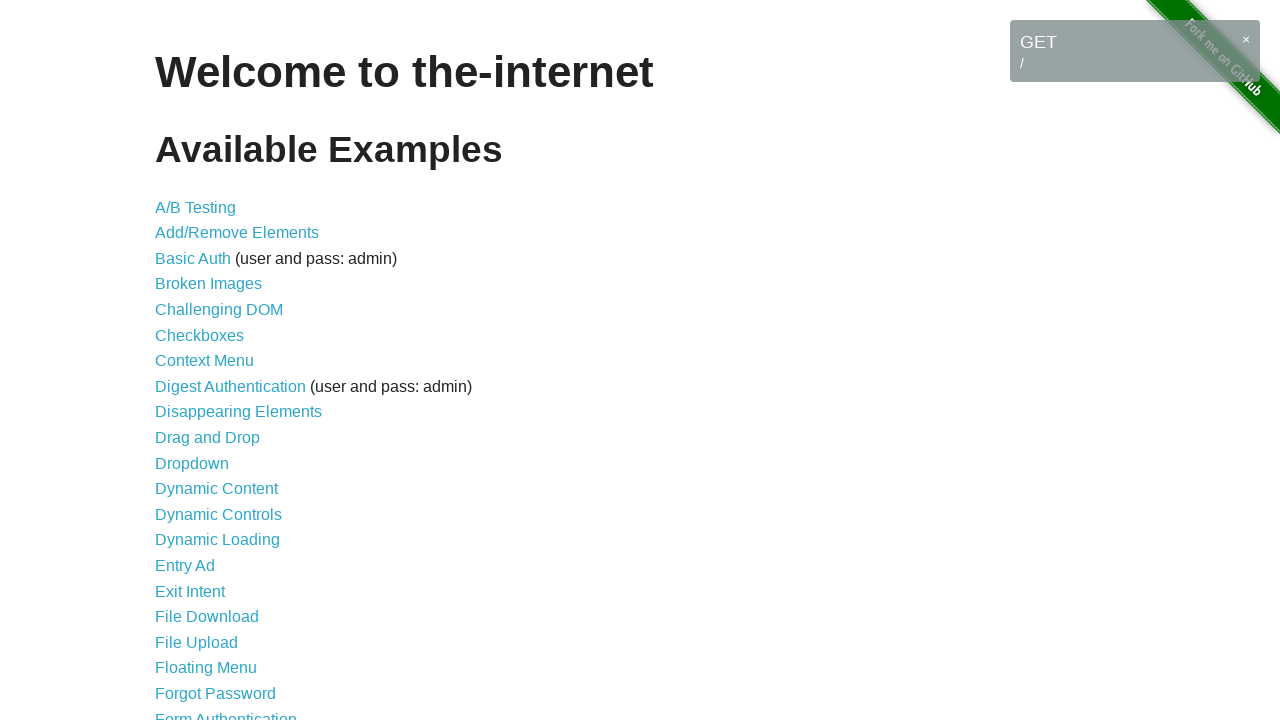

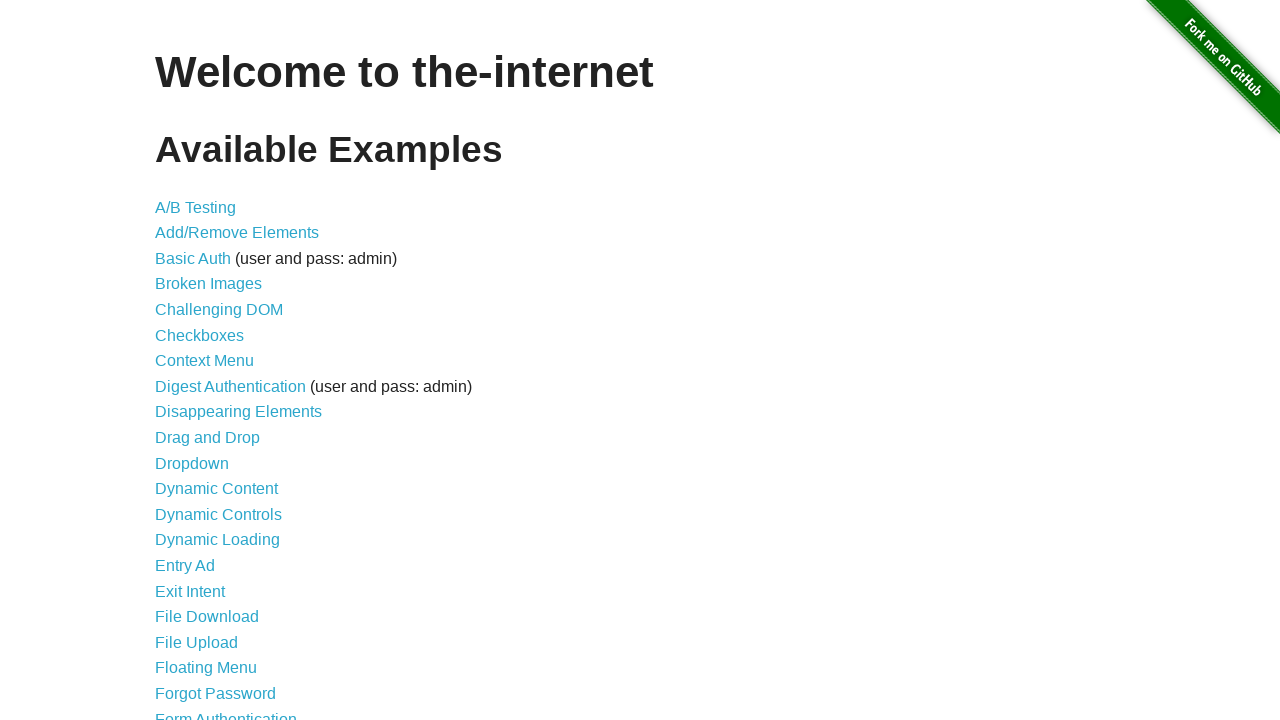